Navigates to a locators example page and verifies that exactly 5 elements with class 'text' exist on the page

Starting URL: https://kristinek.github.io/site/examples/locators

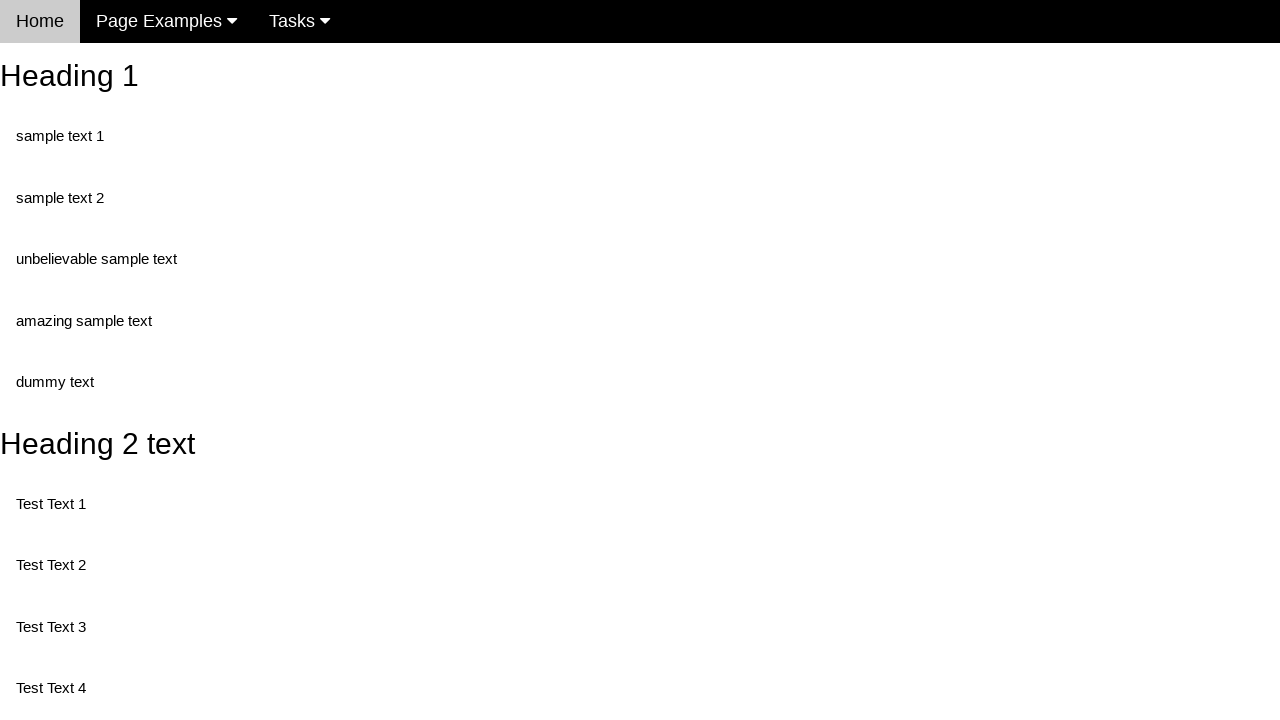

Navigated to locators example page
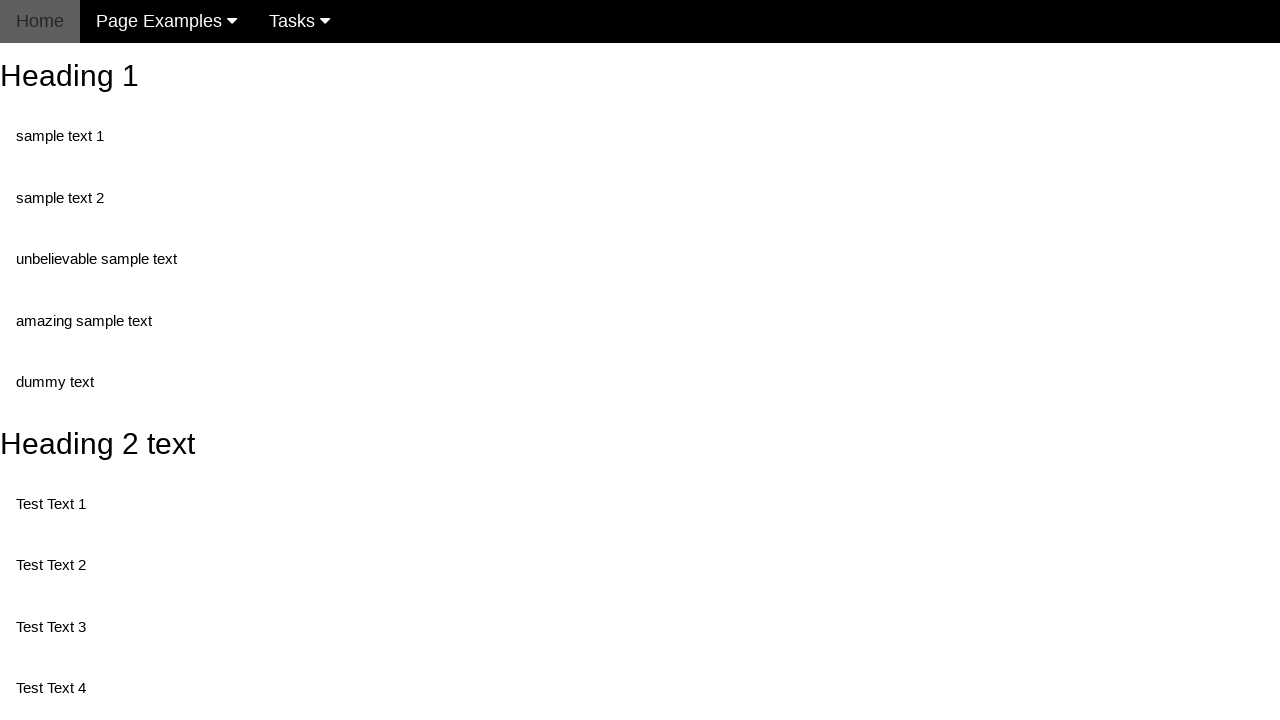

Located all elements with class 'text'
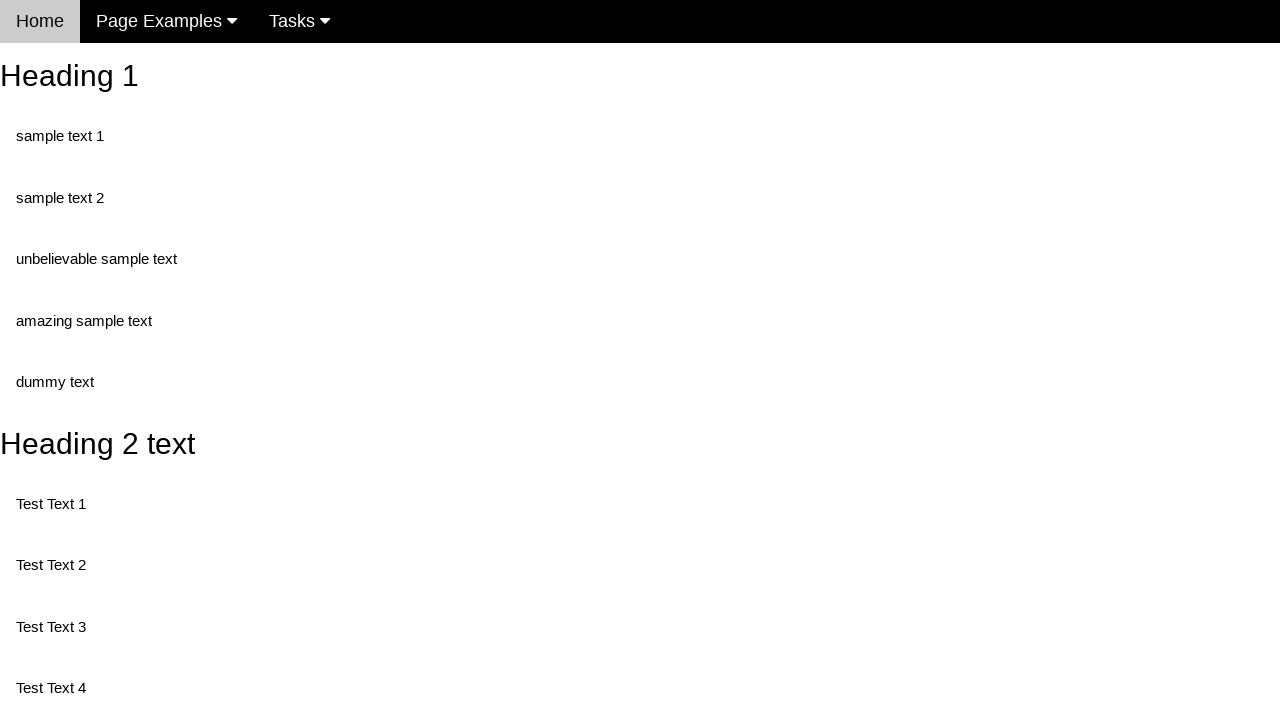

Verified that exactly 5 elements with class 'text' exist on the page
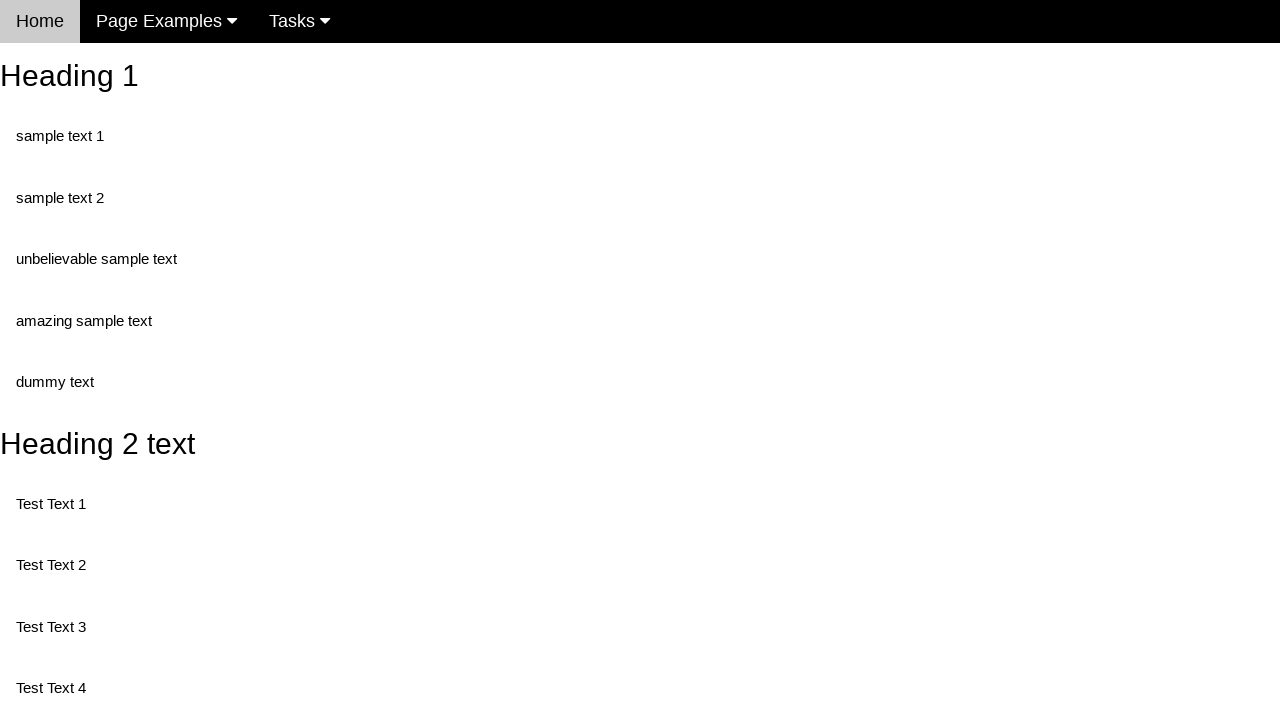

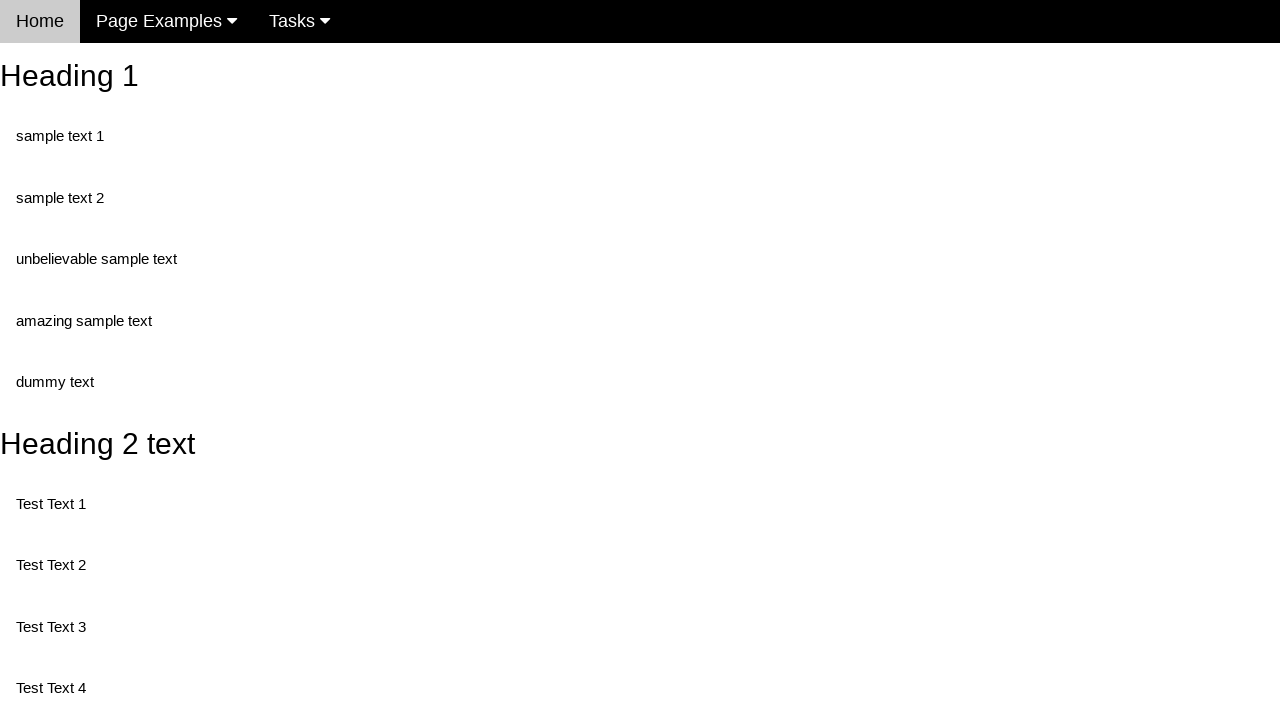